Tests browser navigation by navigating to another page, going back, going forward, and refreshing the page.

Starting URL: https://www.hyrtutorials.com/p/css-selectors-practice.html

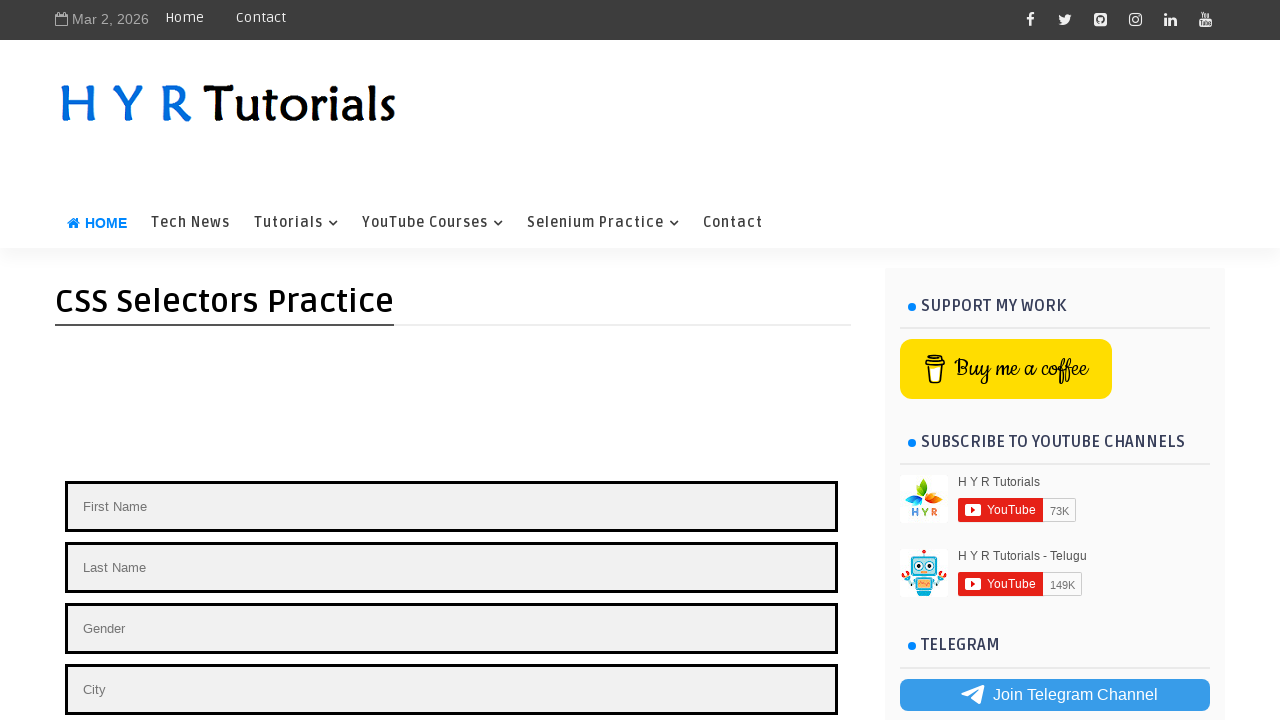

Navigated to CSS selectors practice page
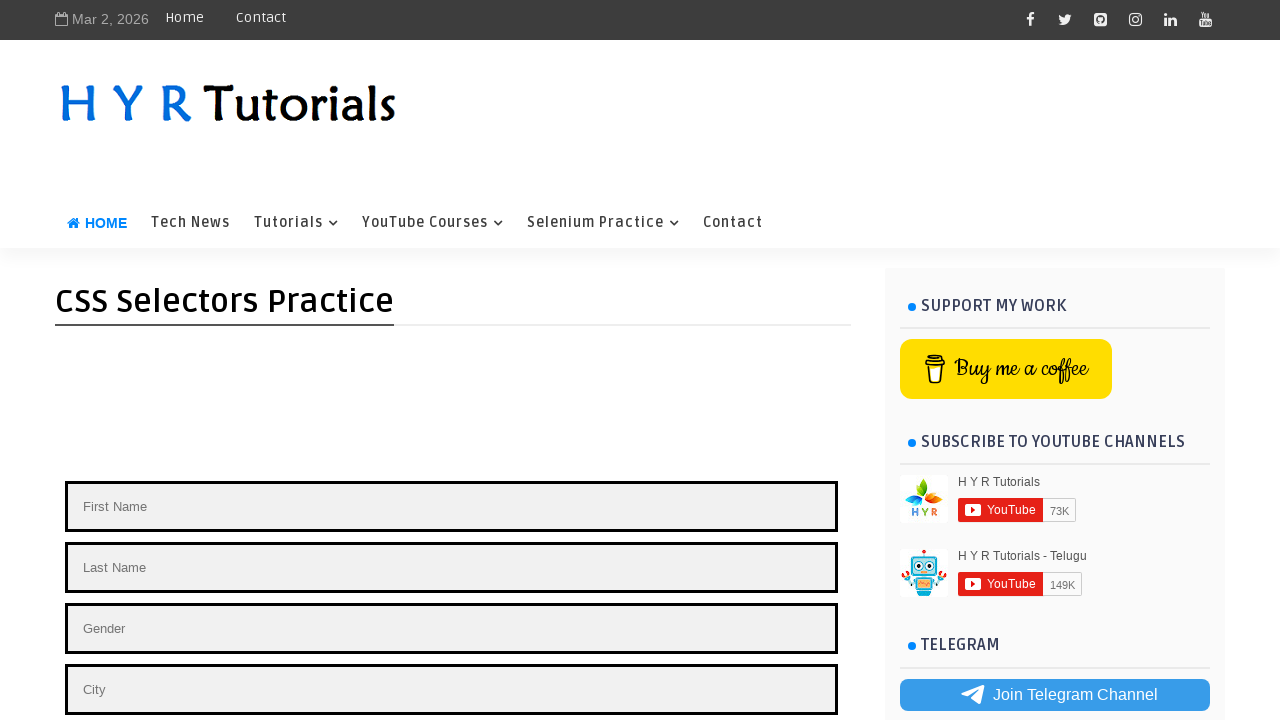

Navigated to Java programming introduction page
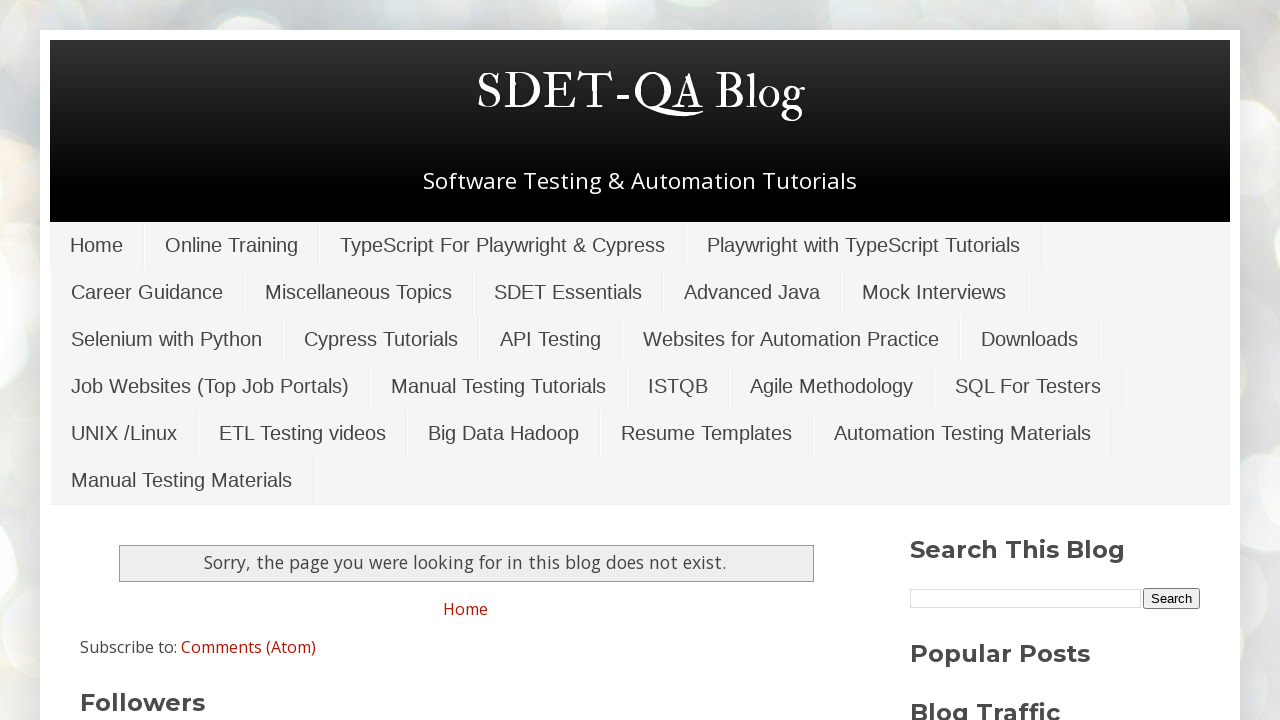

Printed page title: SDET-QA Blog
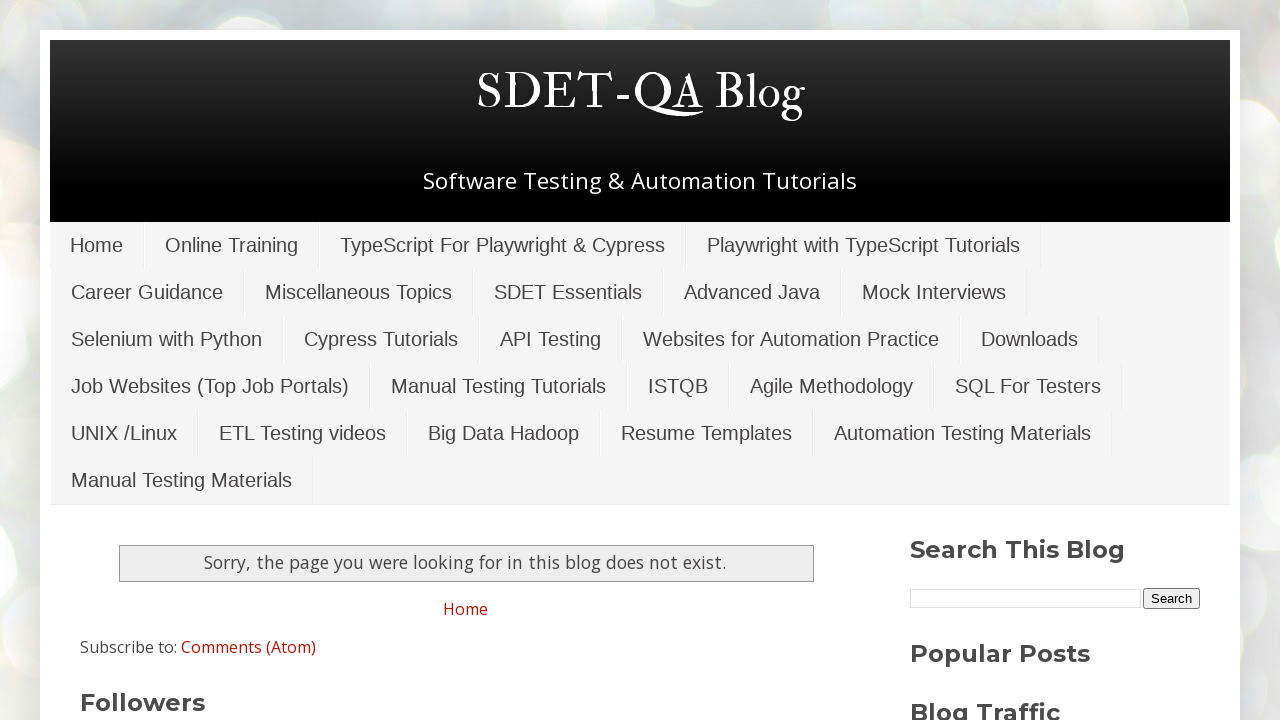

Navigated back to CSS selectors practice page
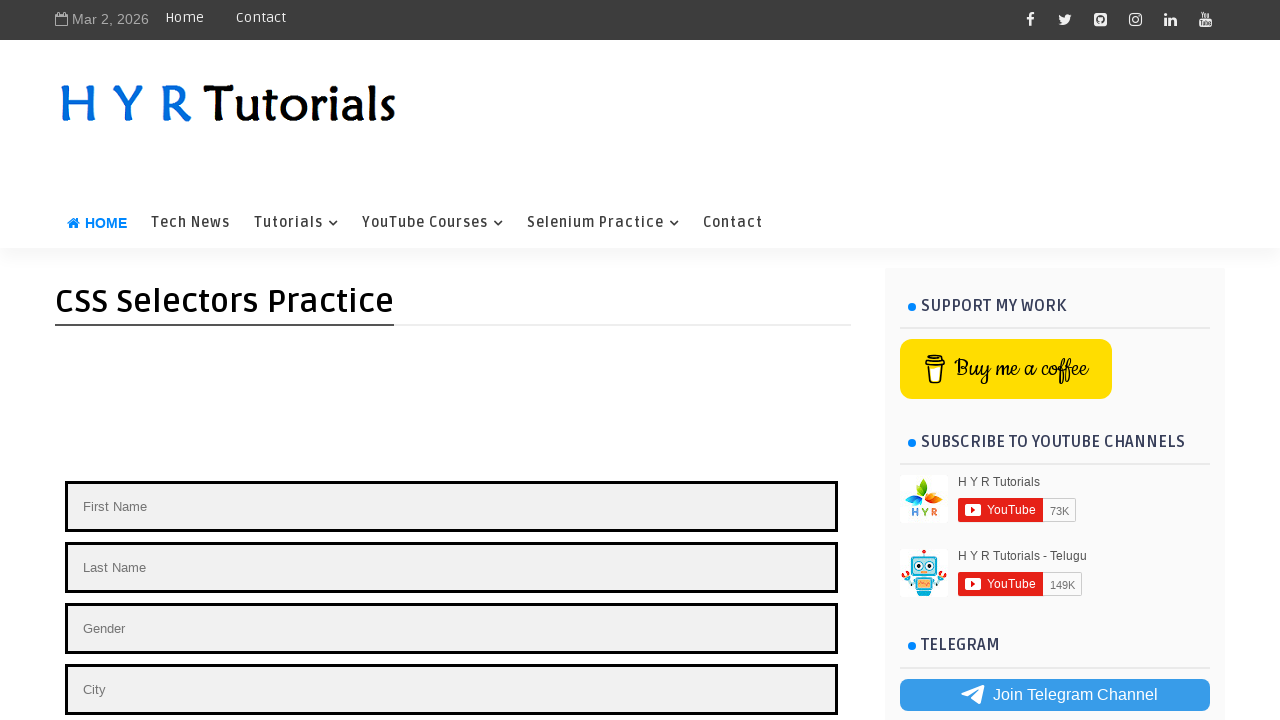

Navigated forward to Java programming introduction page
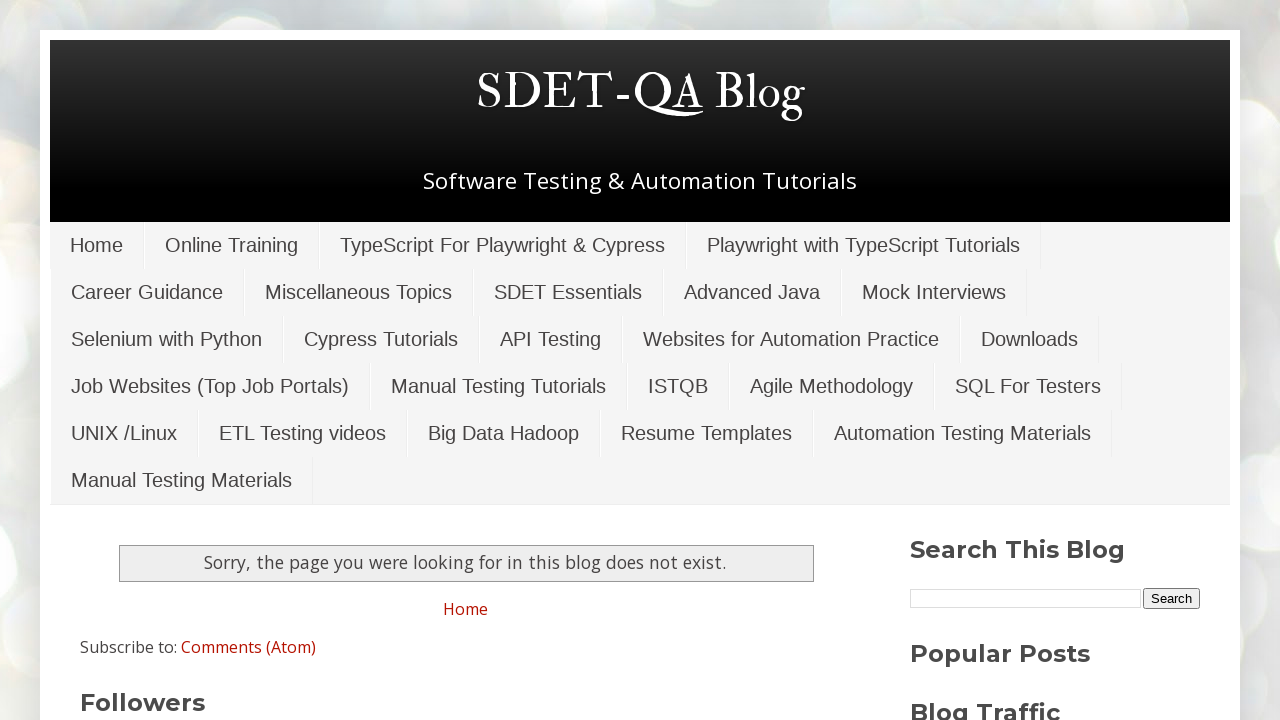

Refreshed the current page
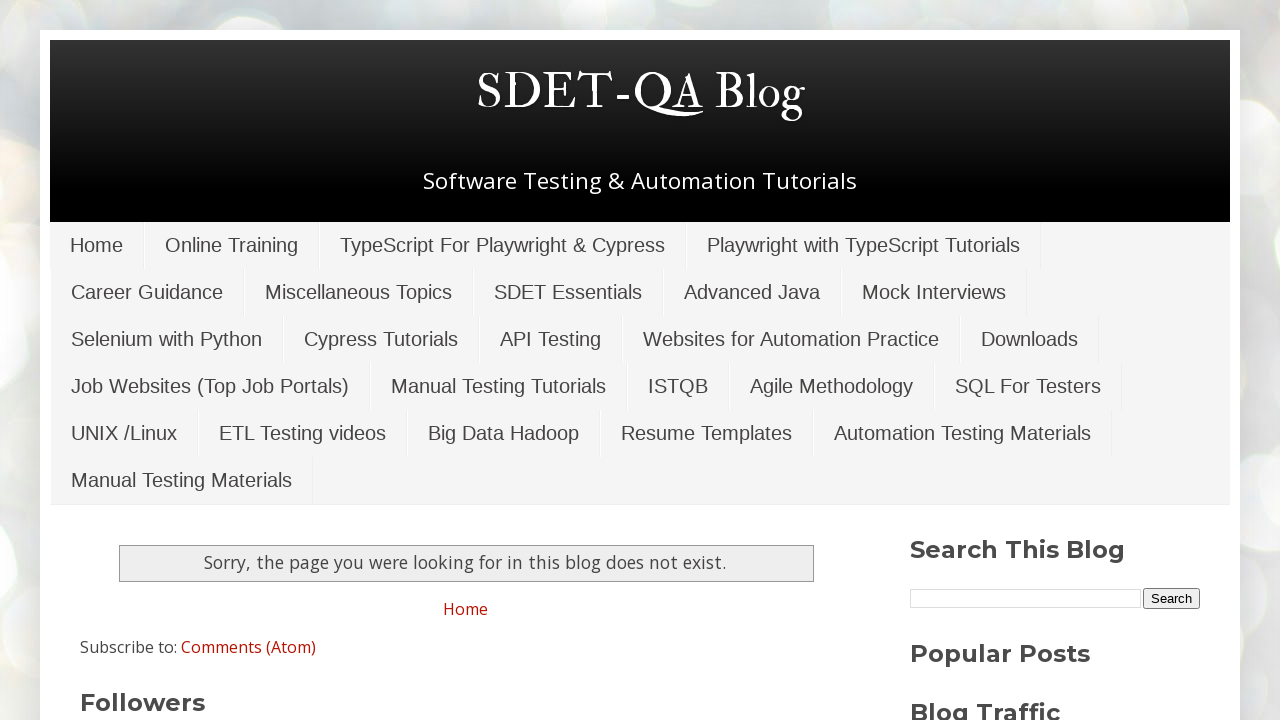

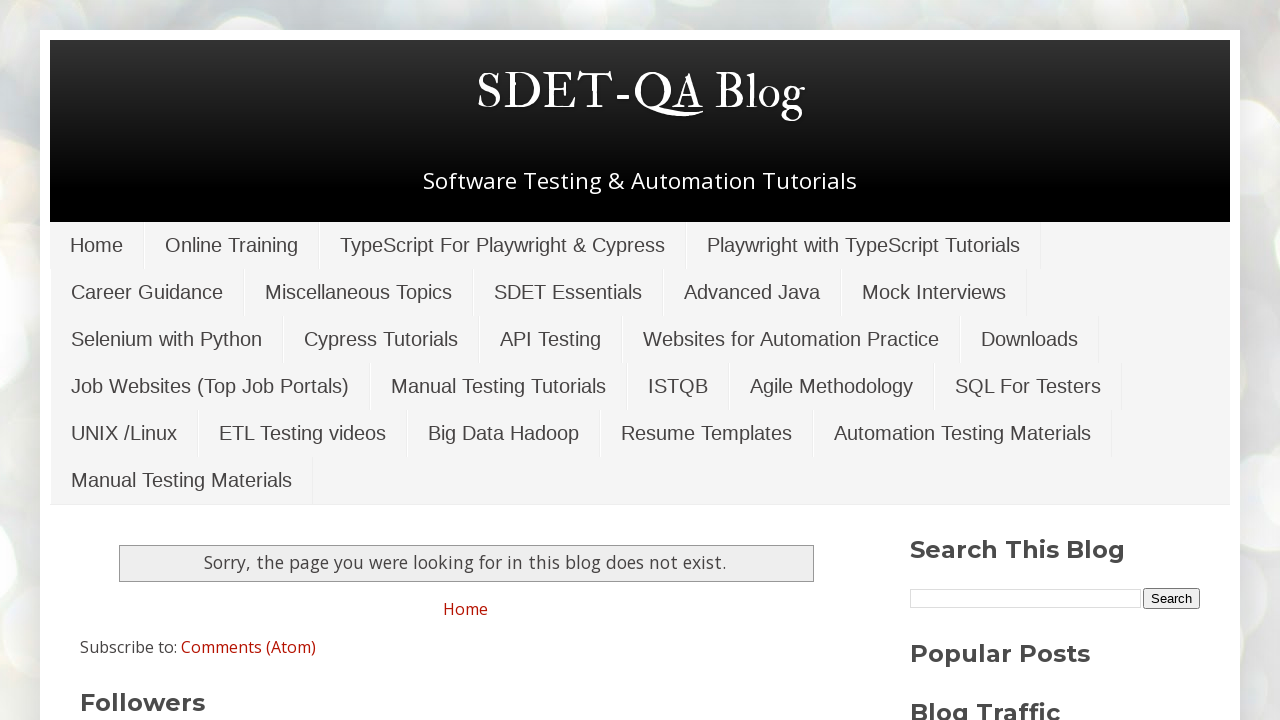